Navigates to the OMR Branch website, maximizes the window, and retrieves the page title and current URL for verification

Starting URL: https://omrbranch.com/

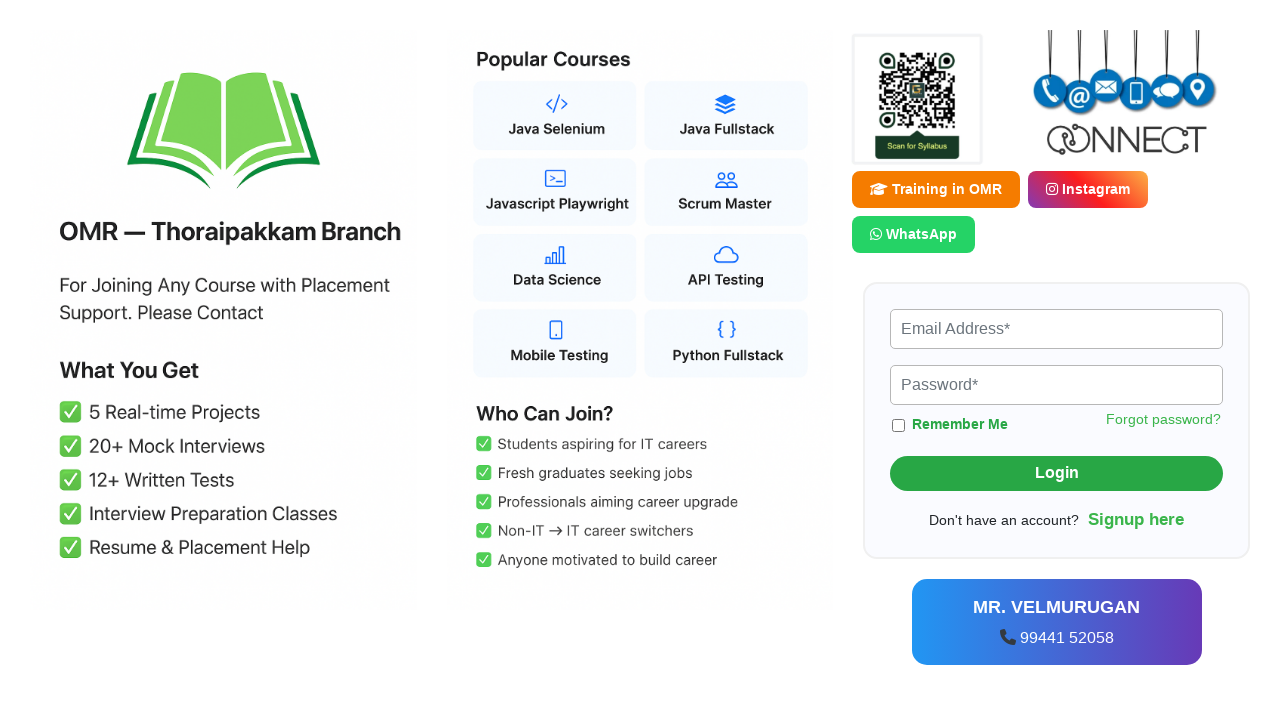

Set viewport size to 1920x1080 to maximize window
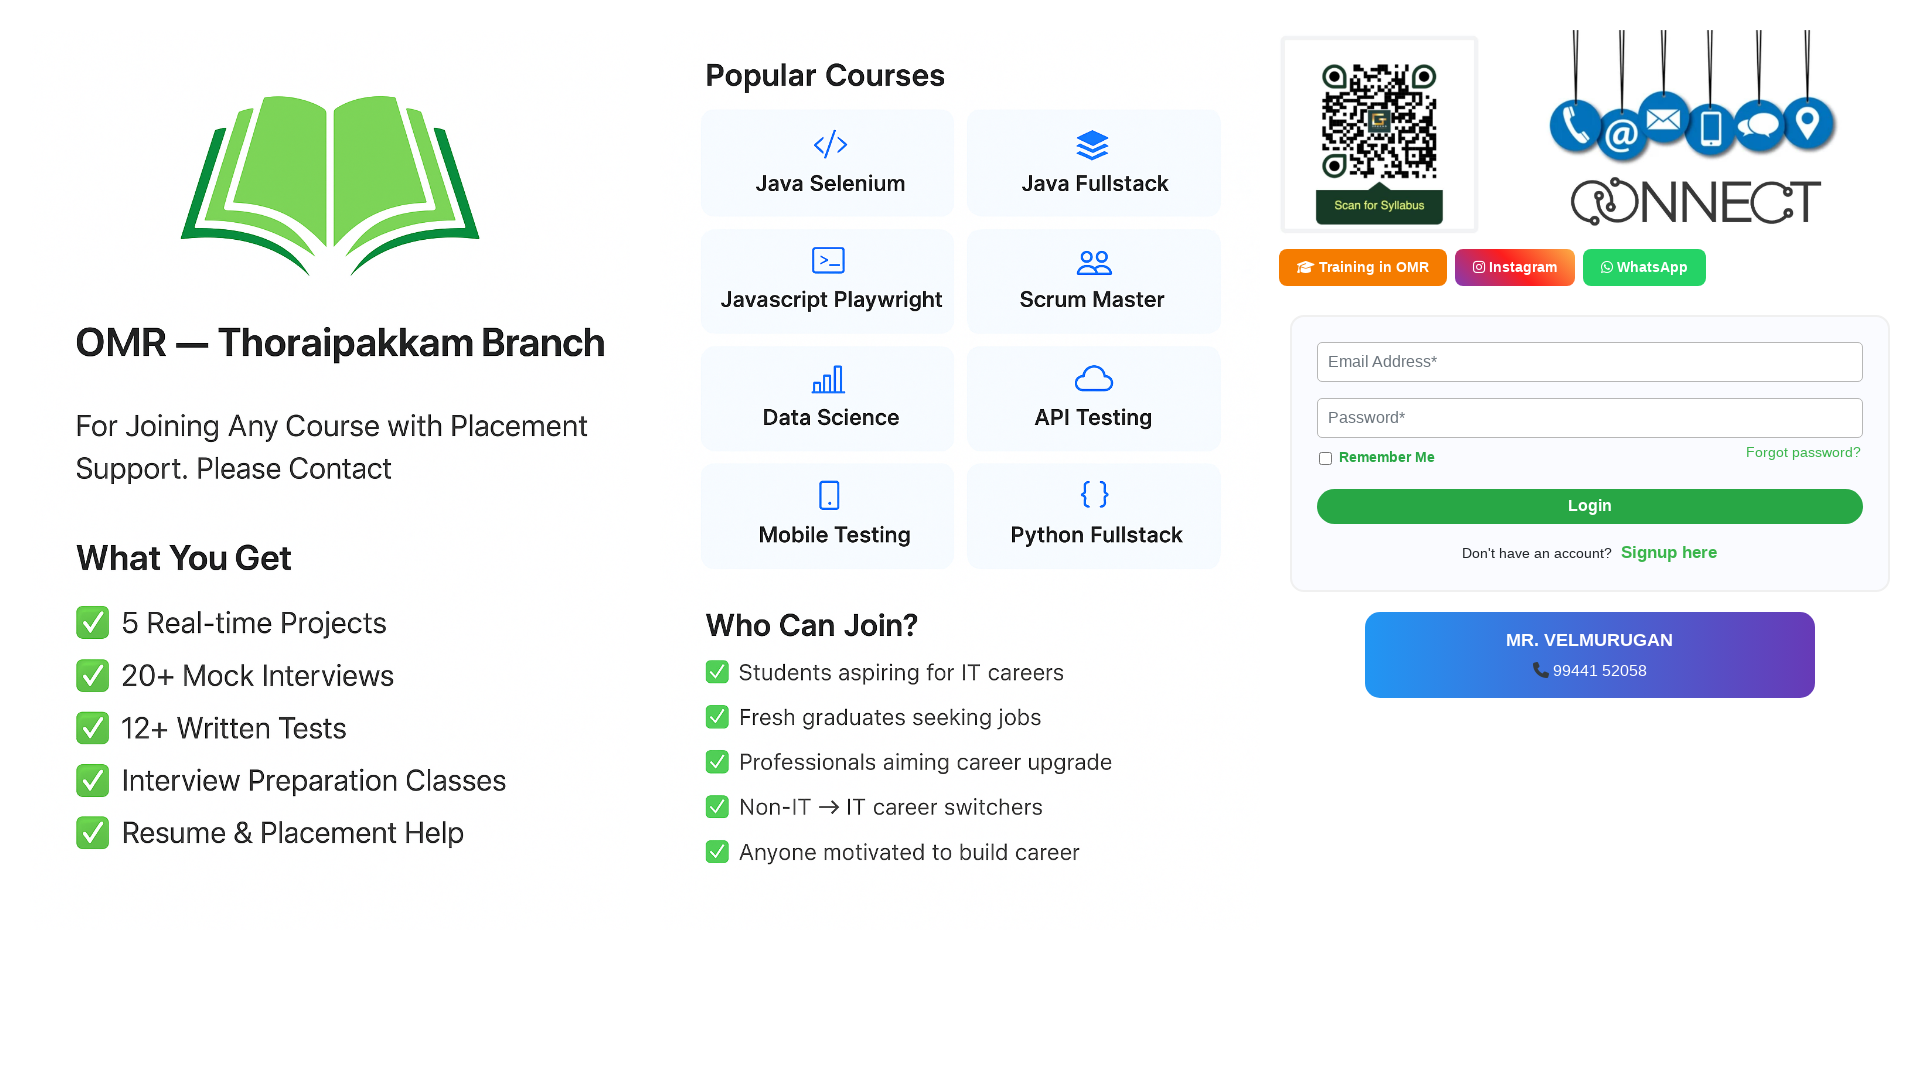

Retrieved page title: Thoraipakkam OMR Branch
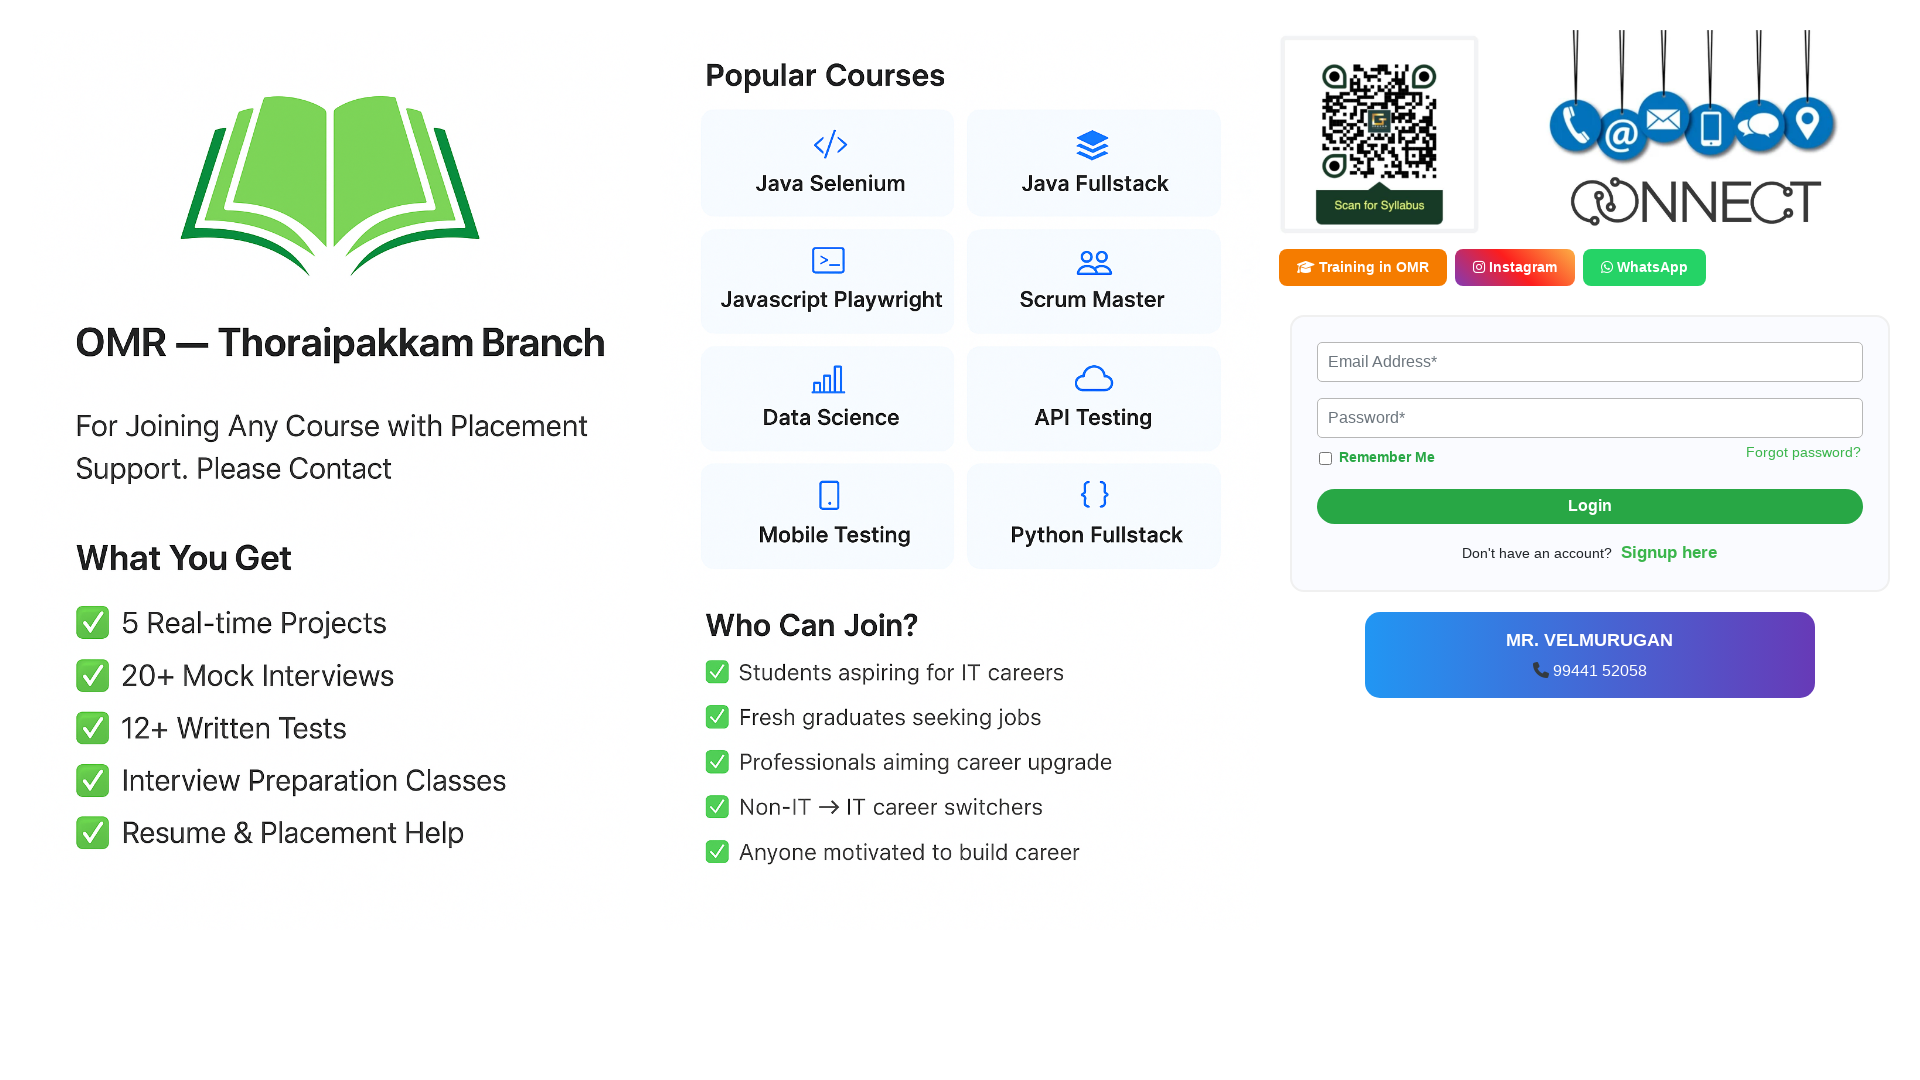

Retrieved current URL: https://omrbranch.com/
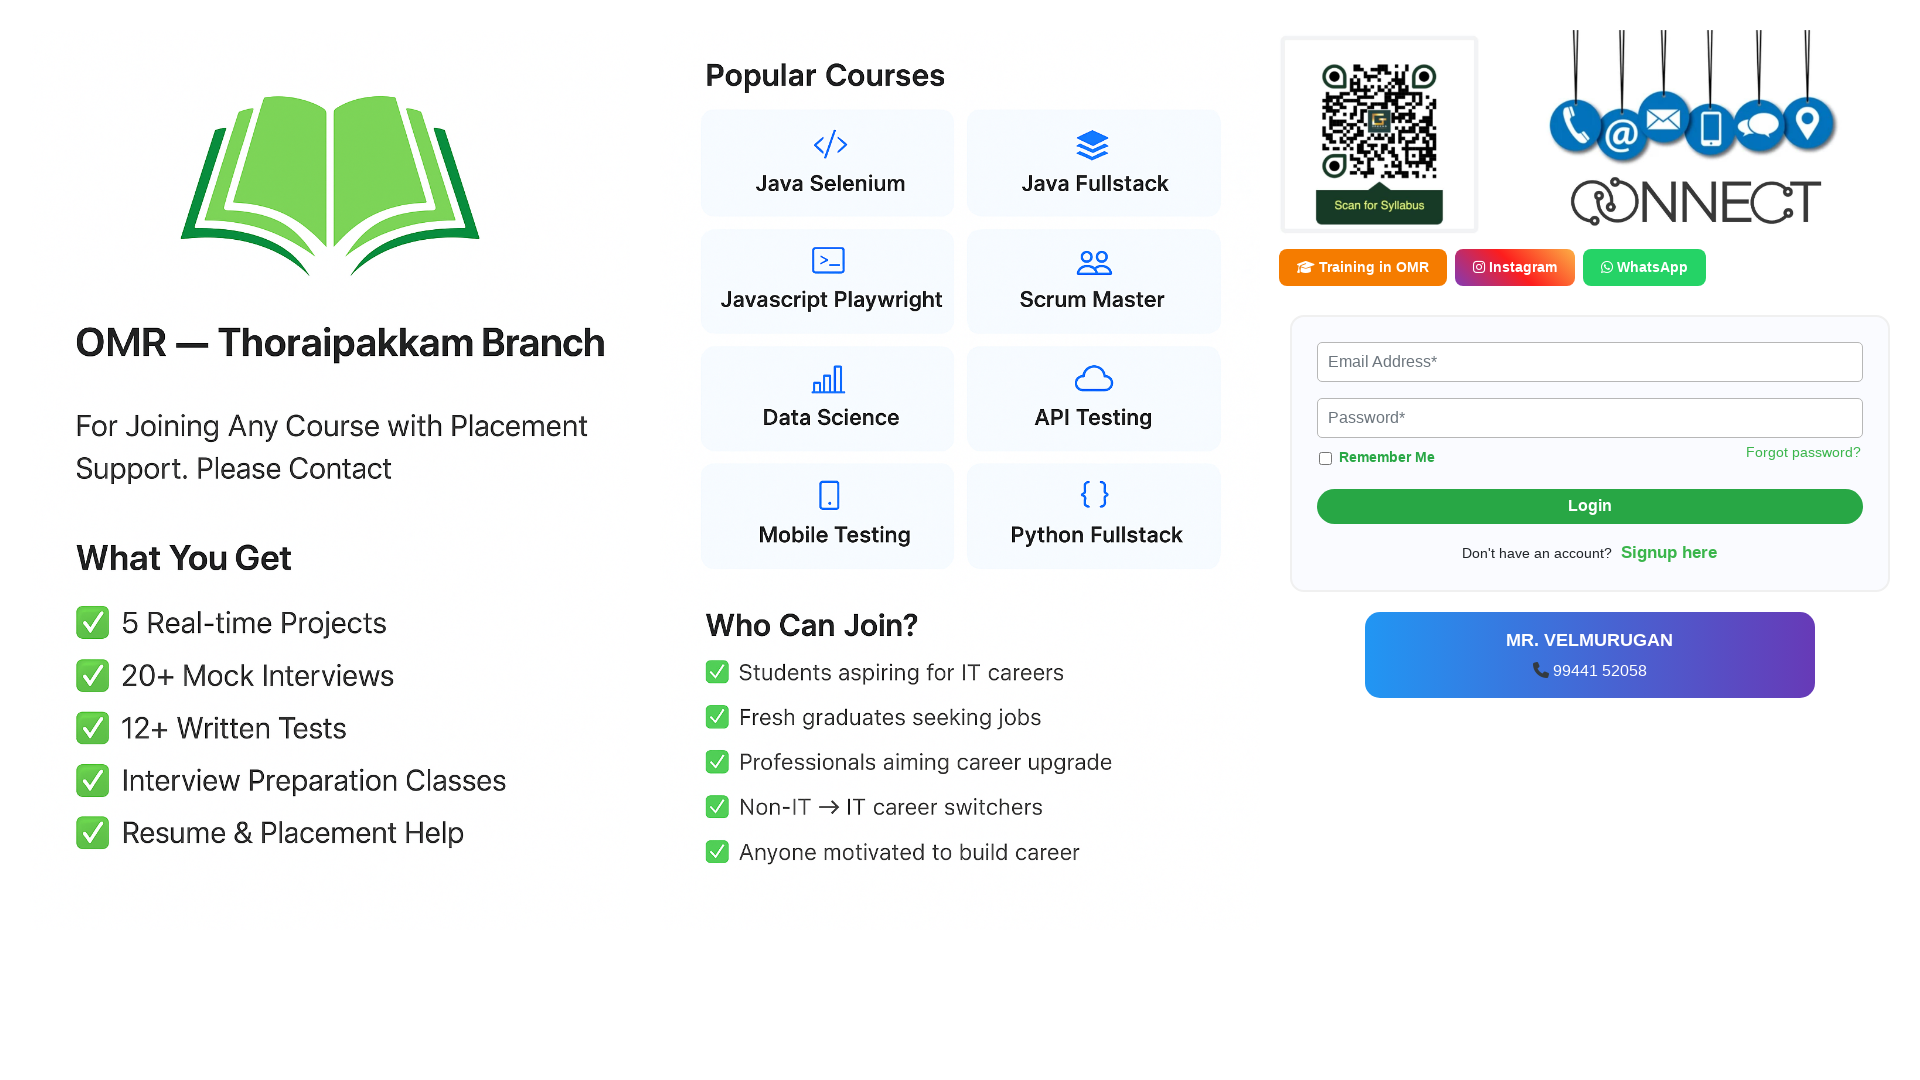

Page fully loaded - domcontentloaded event fired
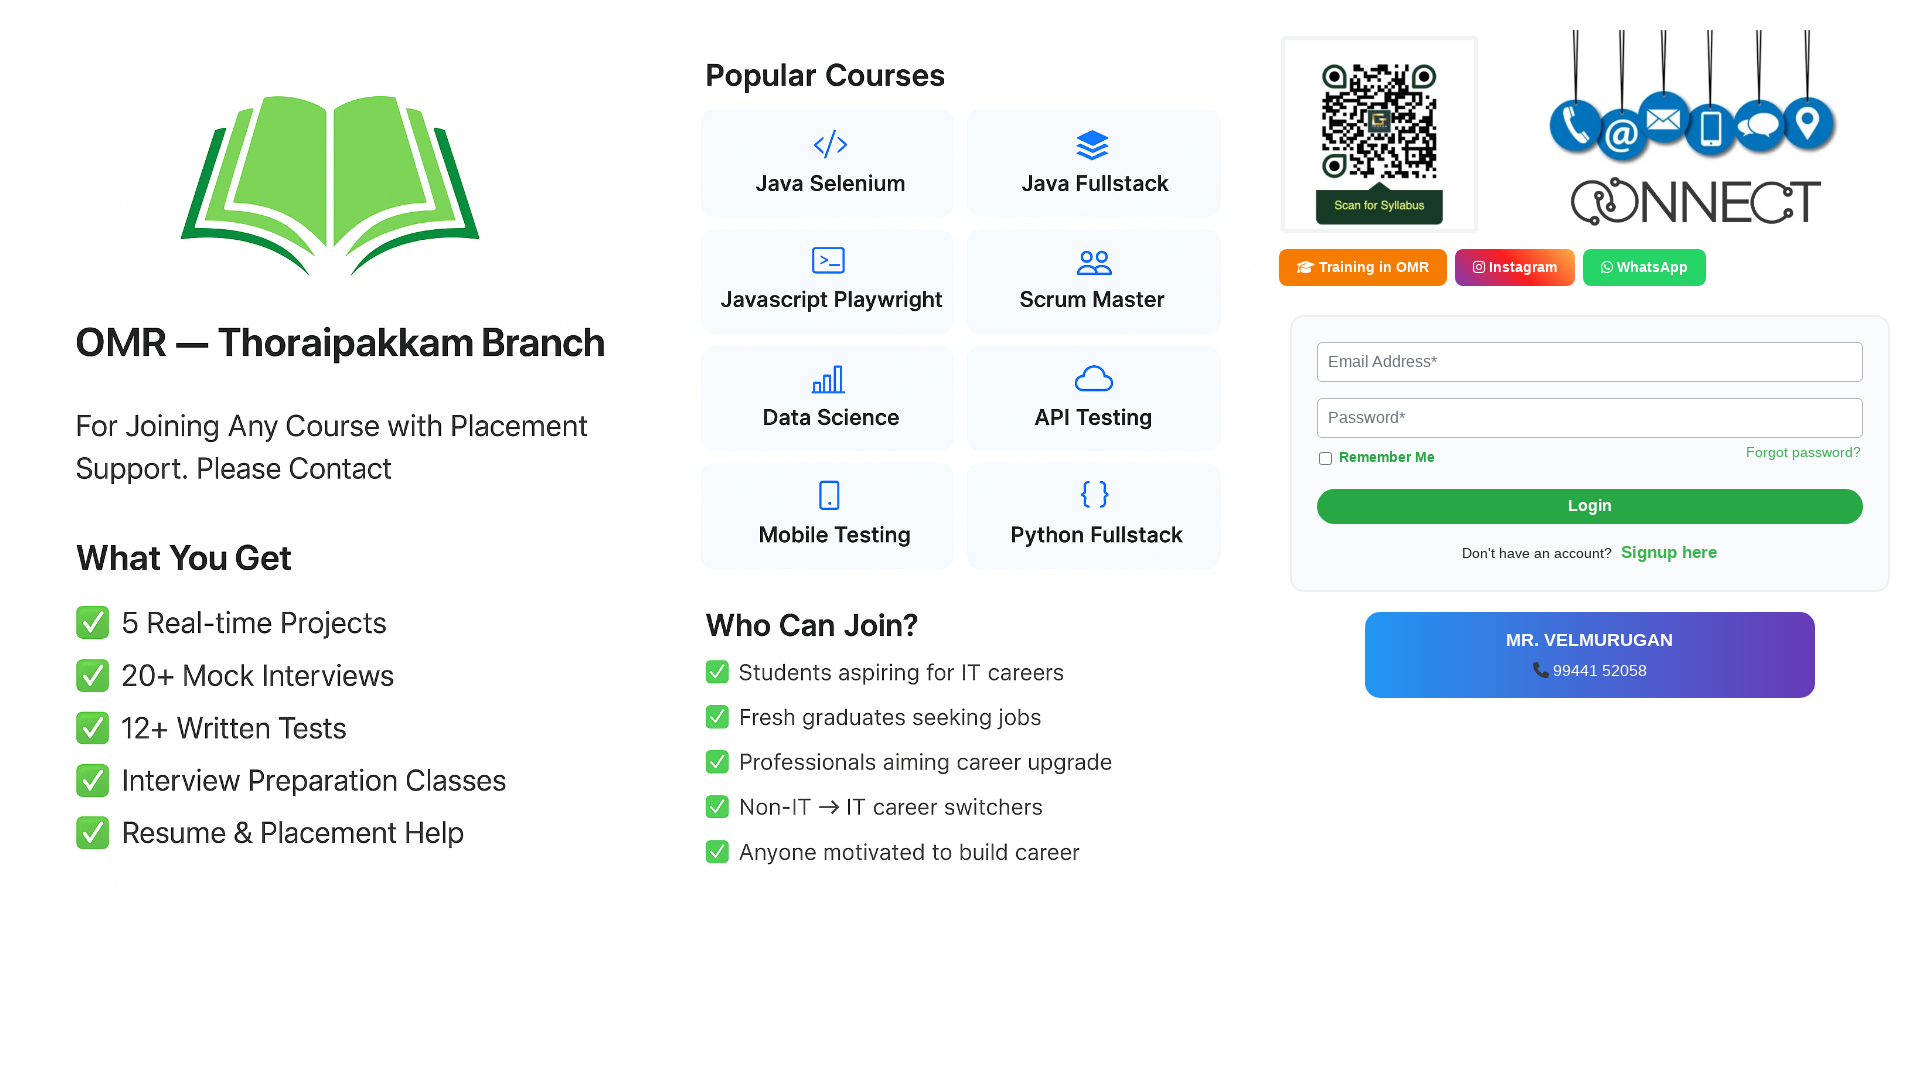

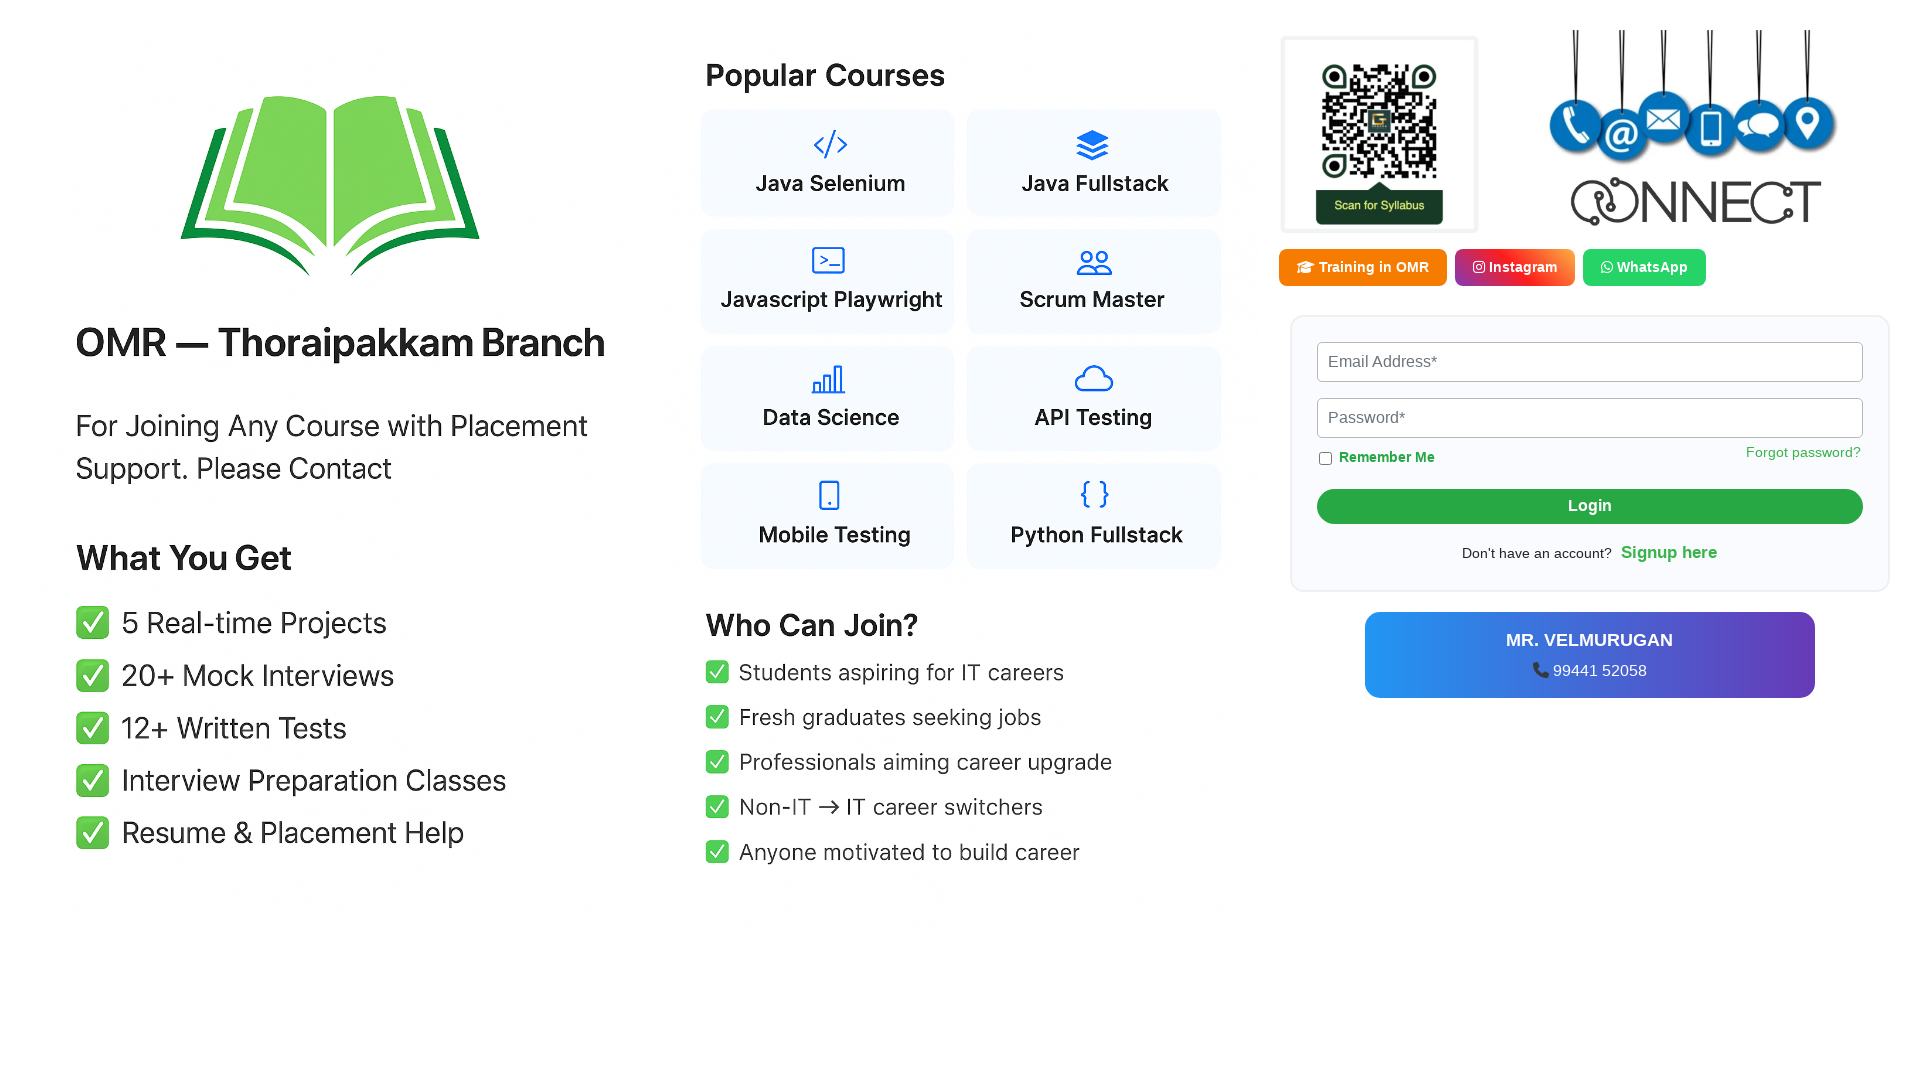